Tests dynamic loading with more than enough wait time, clicks start button and waits for loading to complete

Starting URL: https://automationfc.github.io/dynamic-loading/

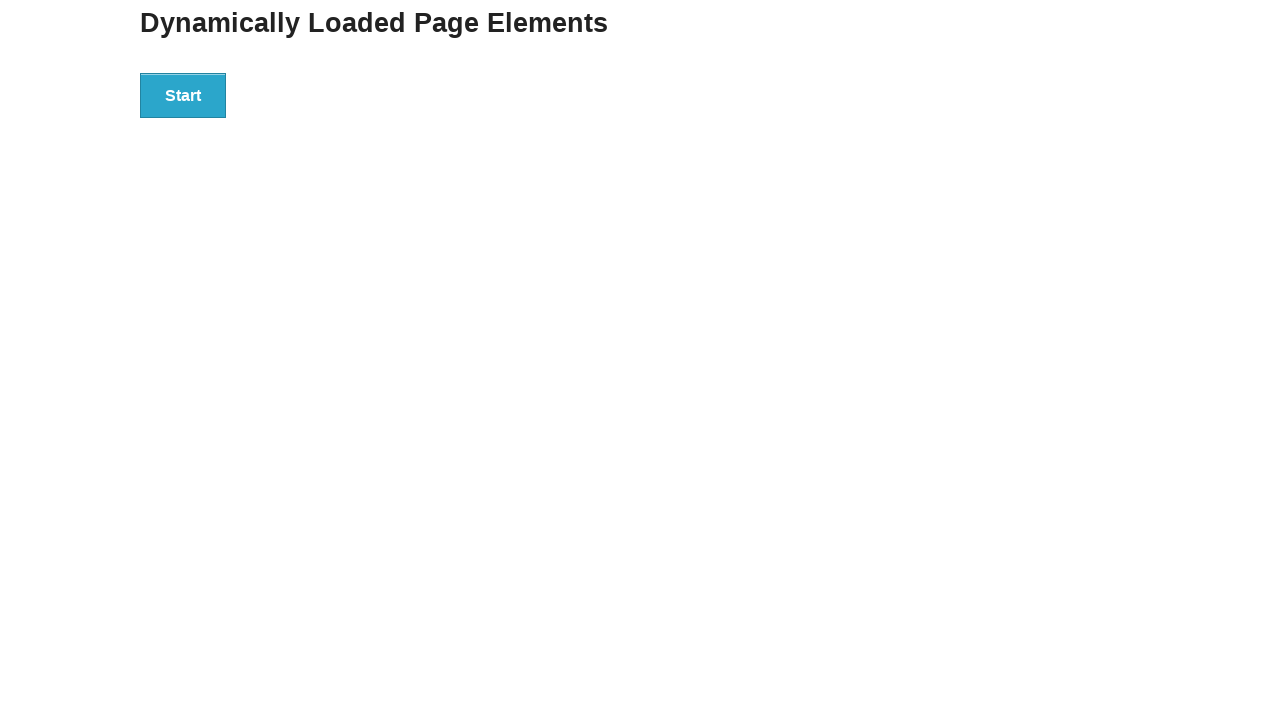

Clicked Start button to initiate dynamic loading at (183, 95) on xpath=//button[text()='Start']
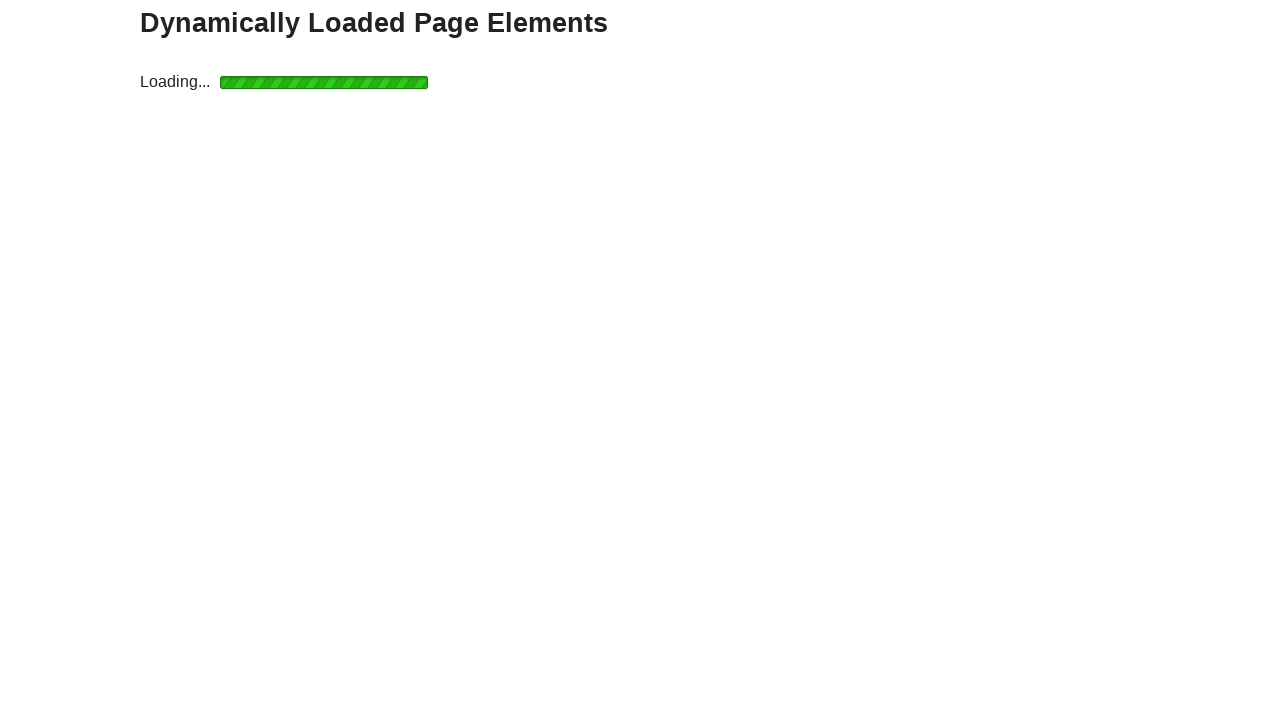

Waited for loading spinner to disappear (8 second timeout)
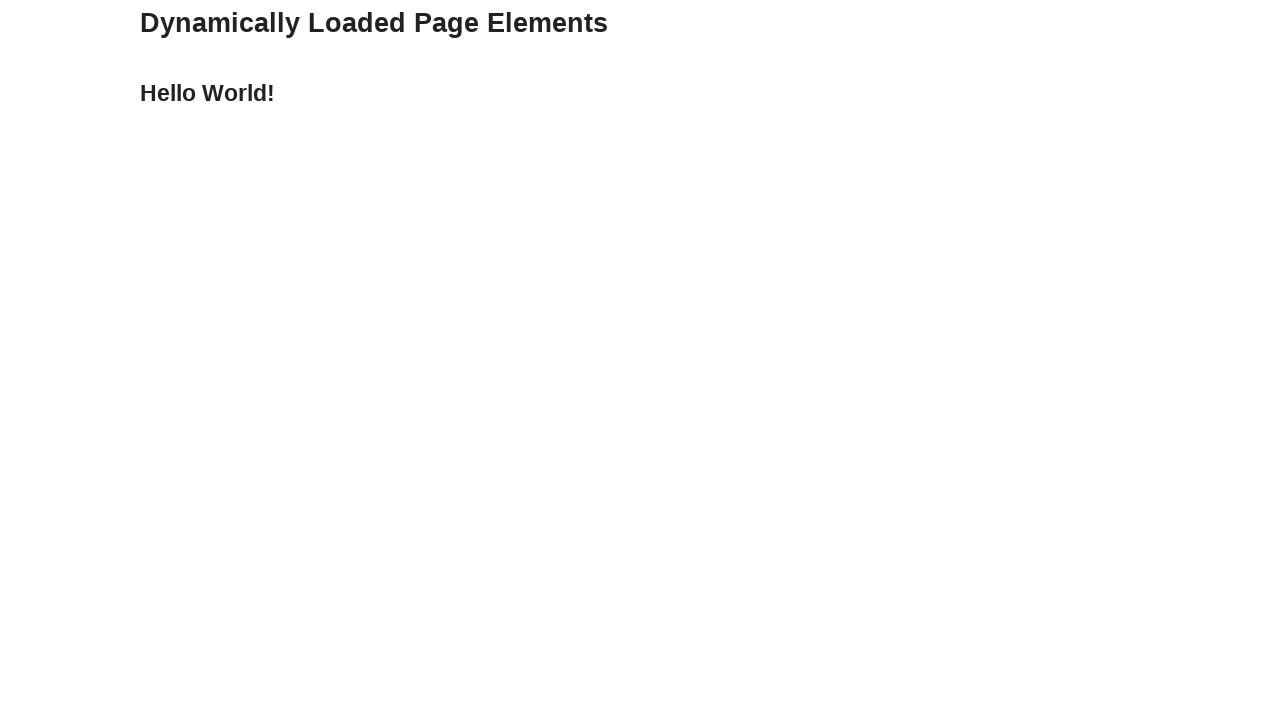

Verified 'Hello World!' text appeared after loading completed
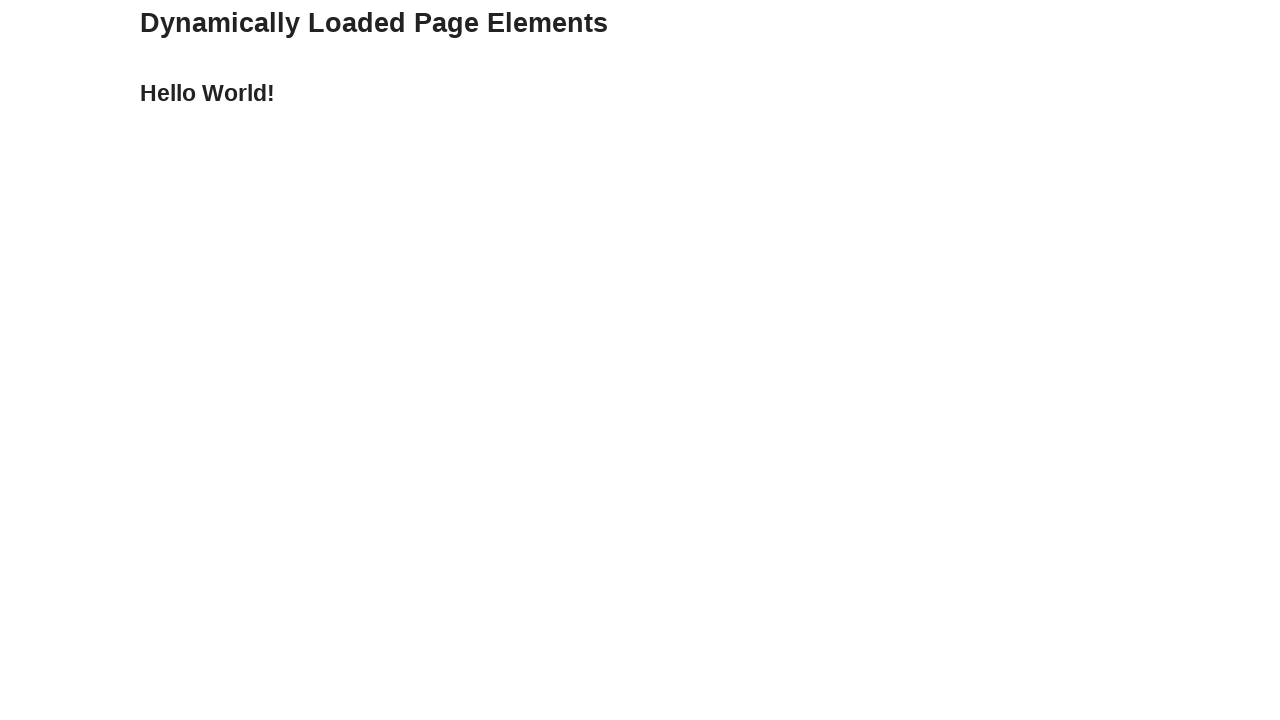

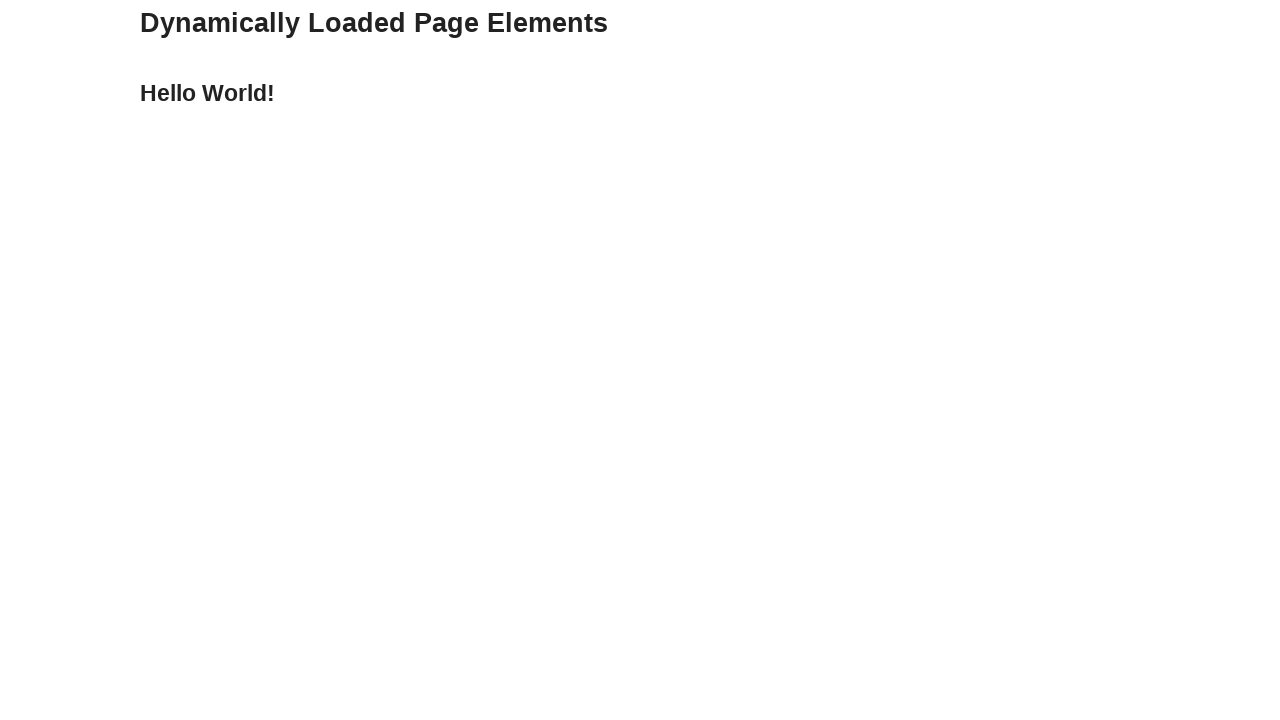